Tests marking all todo items as completed using the toggle all checkbox

Starting URL: https://demo.playwright.dev/todomvc

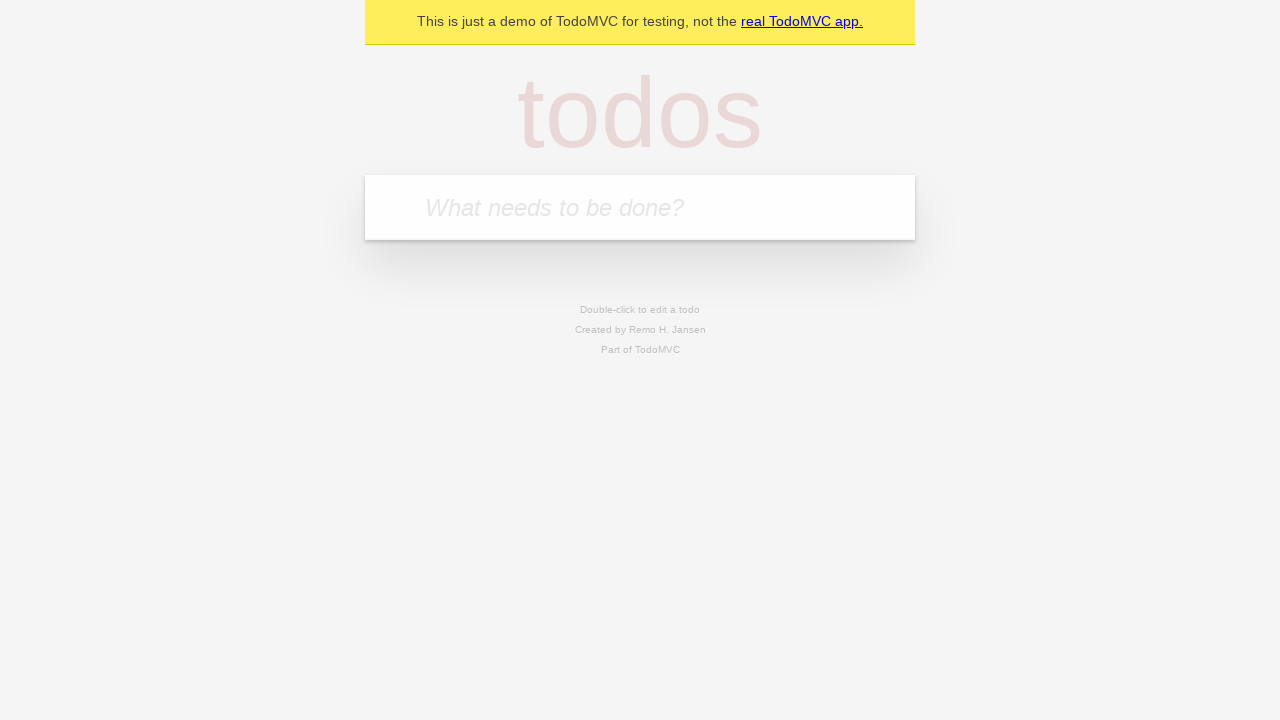

Filled todo input with 'buy food' on internal:attr=[placeholder="What needs to be done?"i]
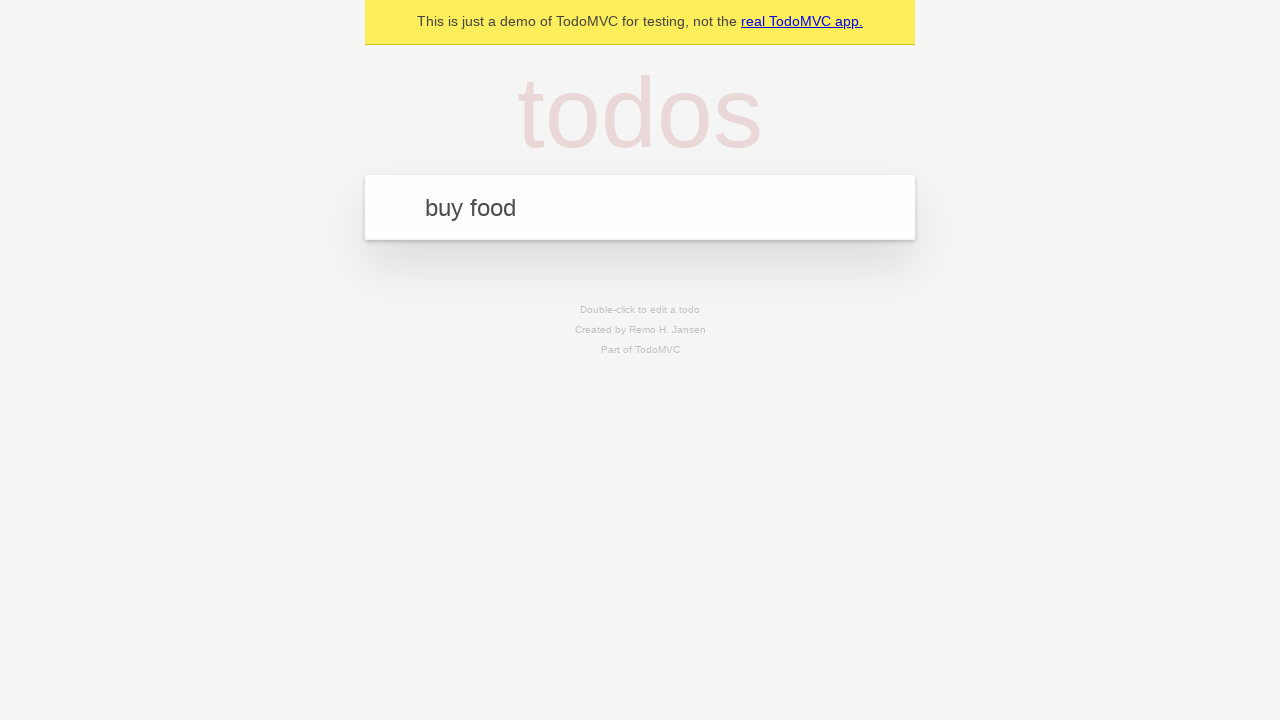

Pressed Enter to add 'buy food' to the todo list on internal:attr=[placeholder="What needs to be done?"i]
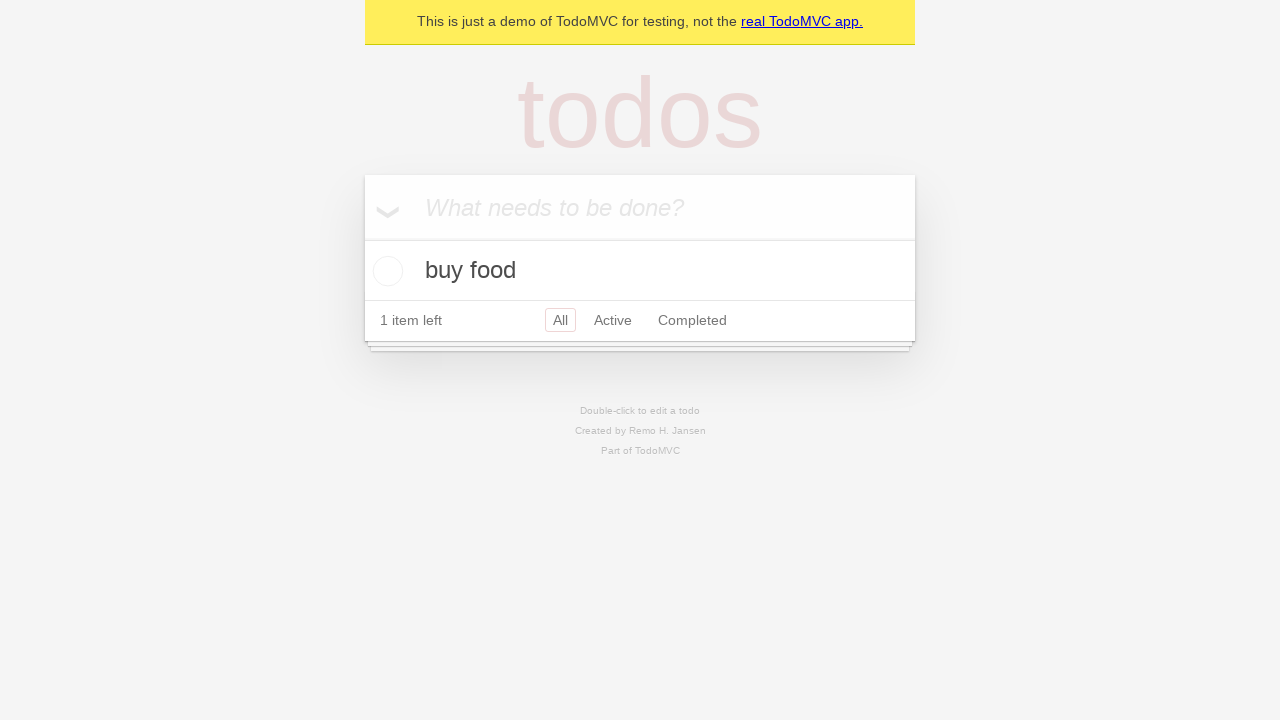

Filled todo input with 'watch show' on internal:attr=[placeholder="What needs to be done?"i]
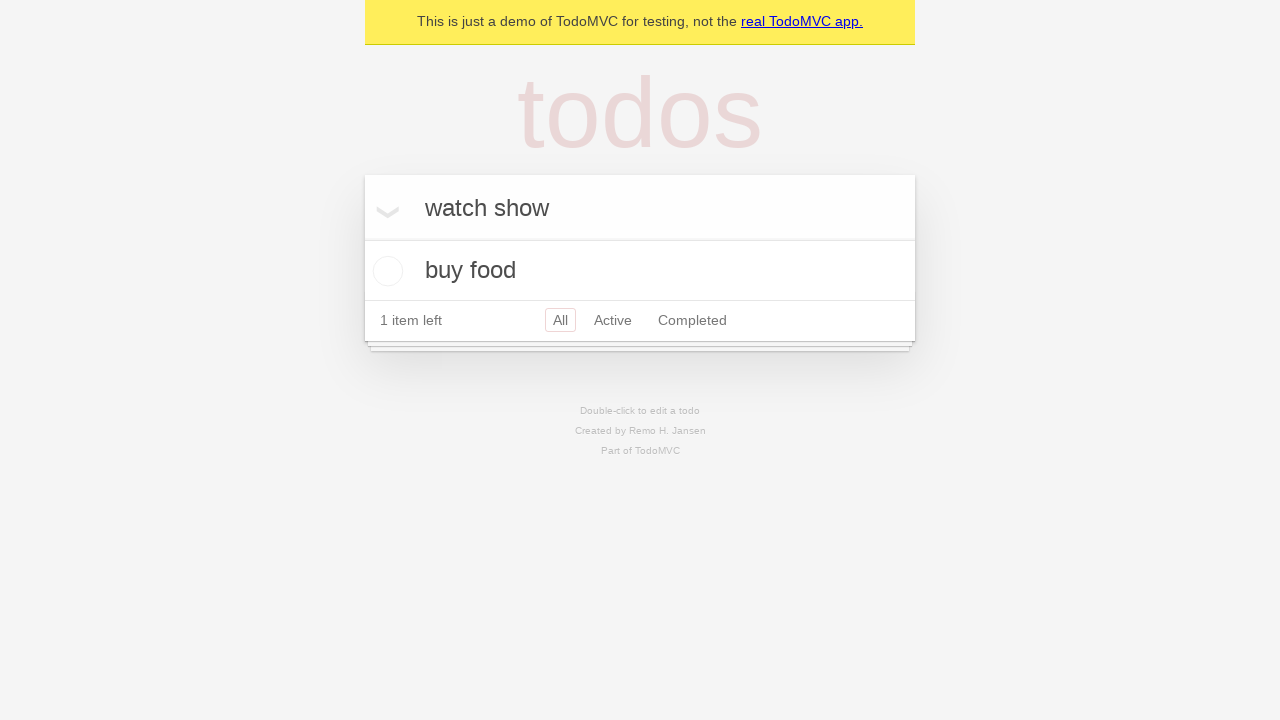

Pressed Enter to add 'watch show' to the todo list on internal:attr=[placeholder="What needs to be done?"i]
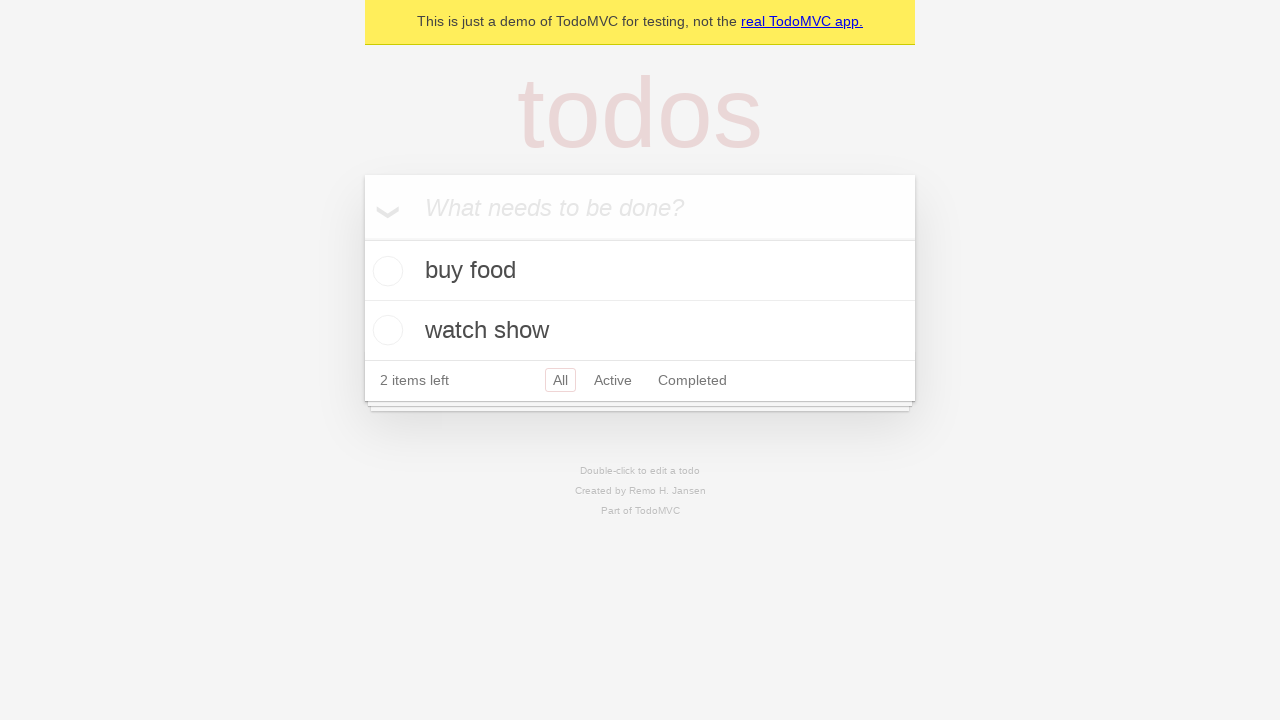

Filled todo input with 'cook dinner' on internal:attr=[placeholder="What needs to be done?"i]
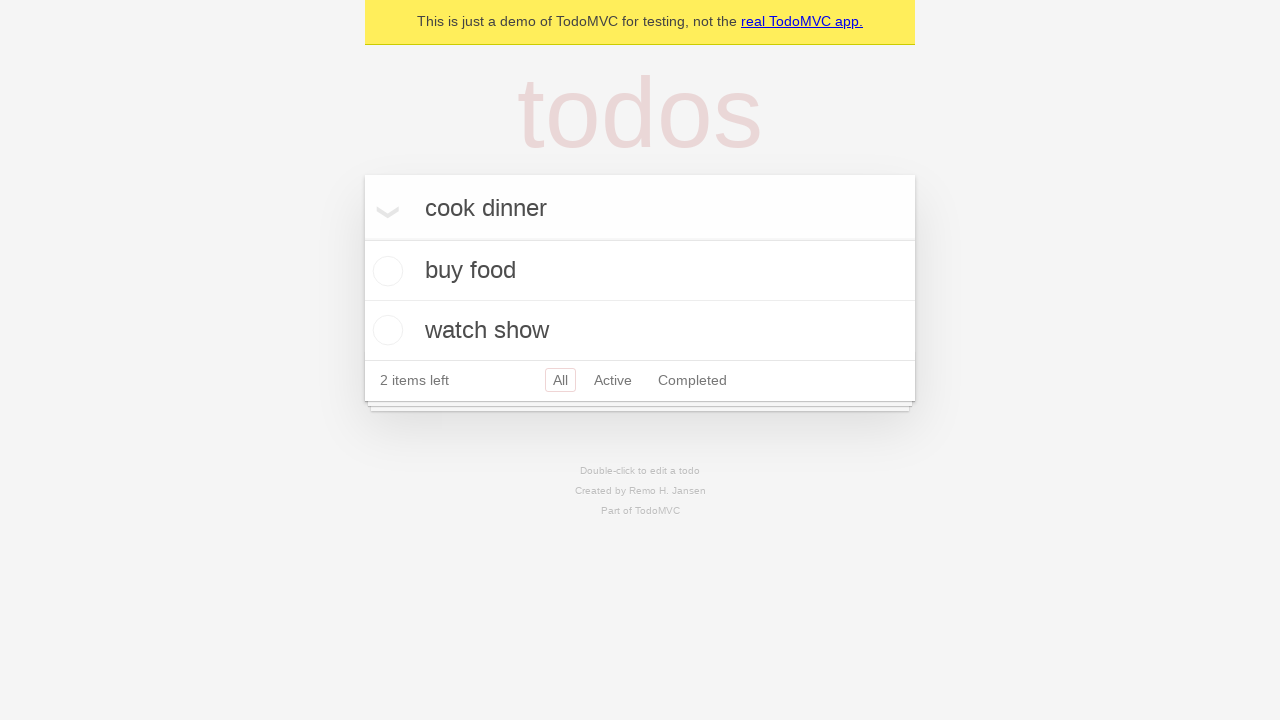

Pressed Enter to add 'cook dinner' to the todo list on internal:attr=[placeholder="What needs to be done?"i]
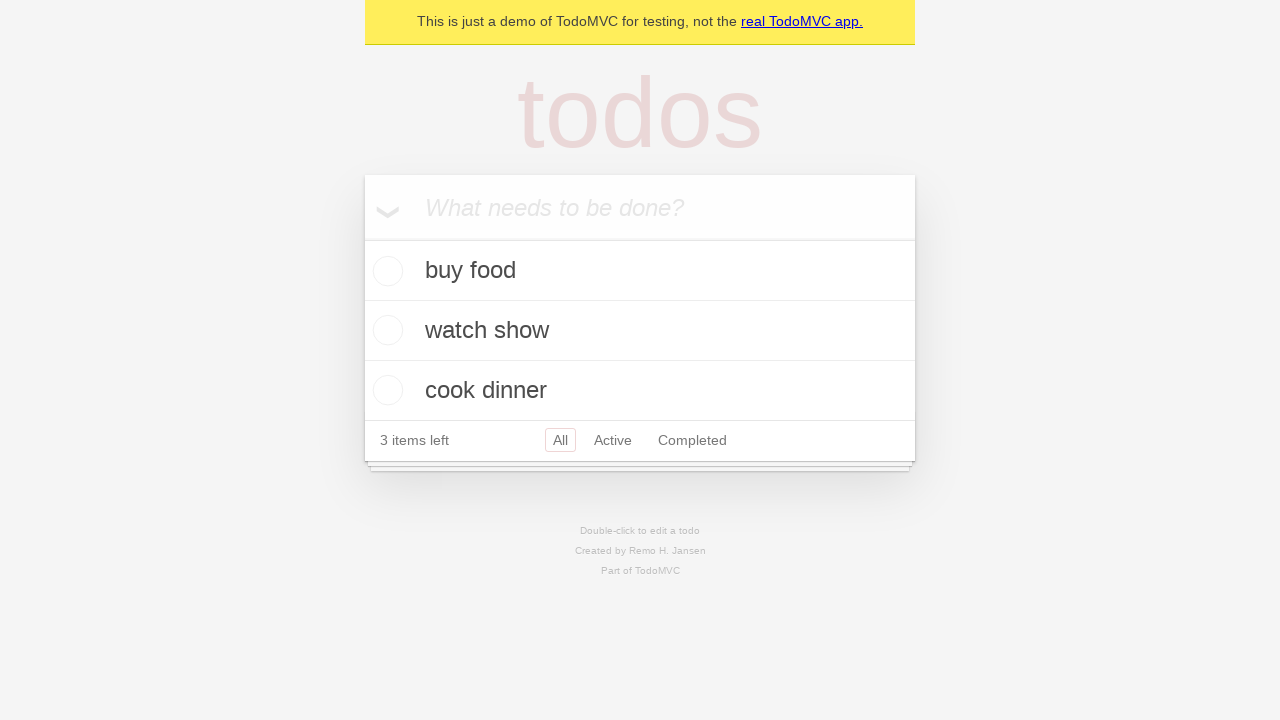

Checked the 'Mark all as complete' toggle checkbox at (362, 238) on internal:label="Mark all as complete"i
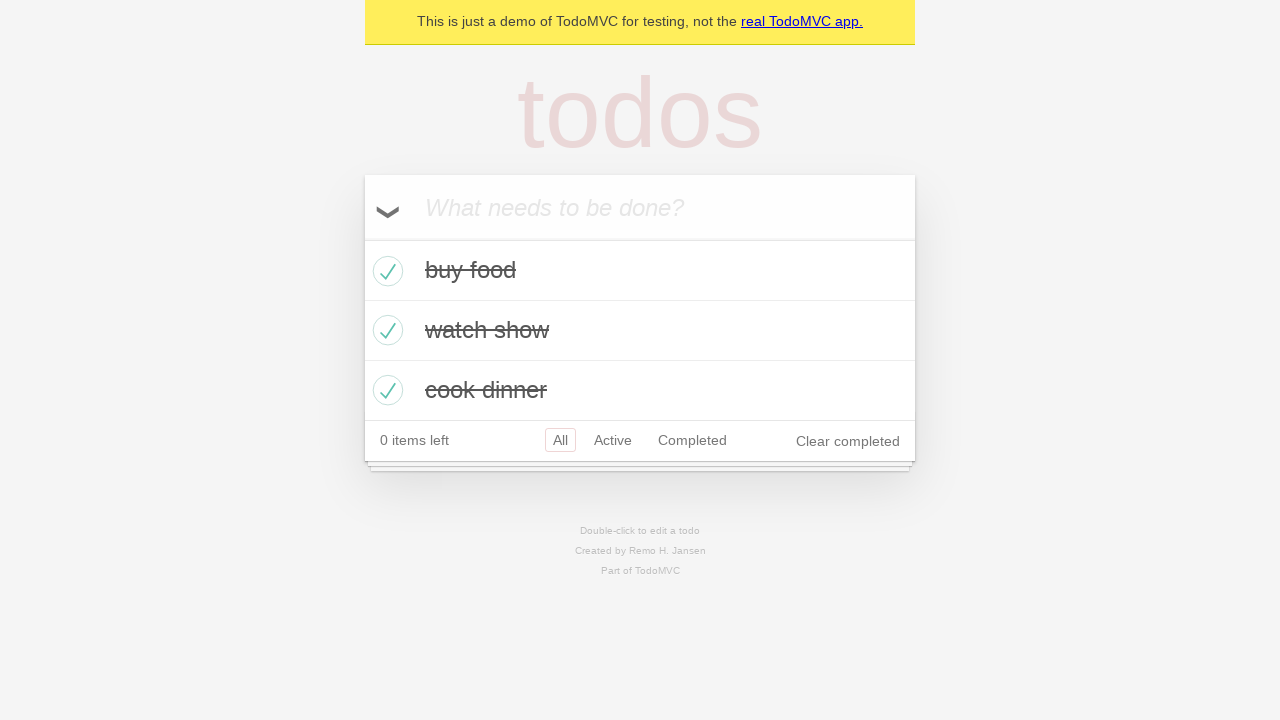

All todo items marked as completed
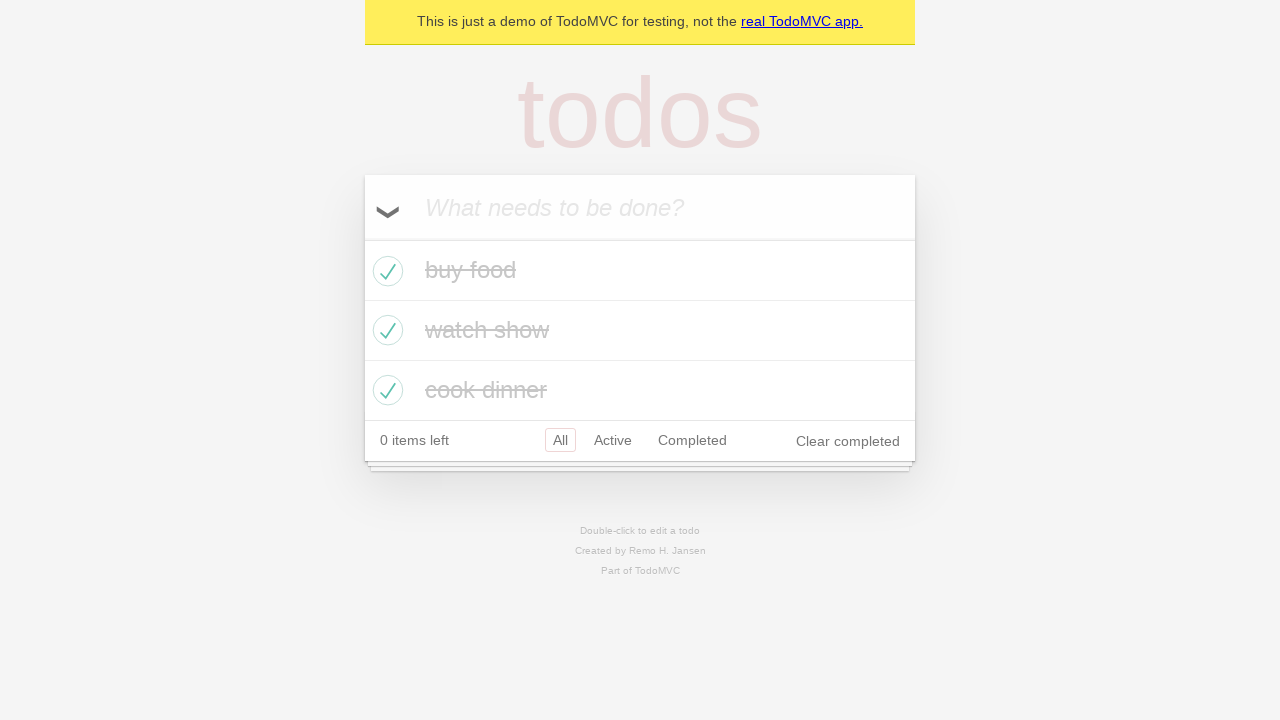

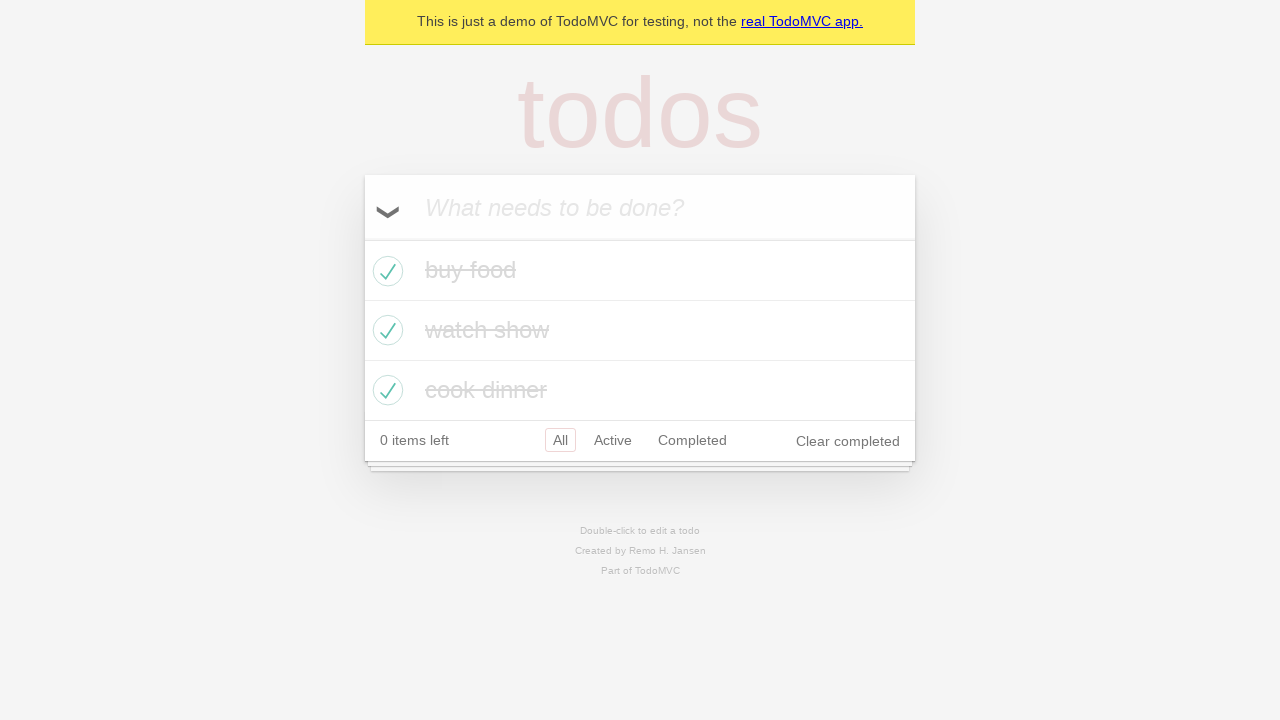